Tests hover functionality by hovering over an avatar image and verifying that additional user information (caption) becomes visible.

Starting URL: http://the-internet.herokuapp.com/hovers

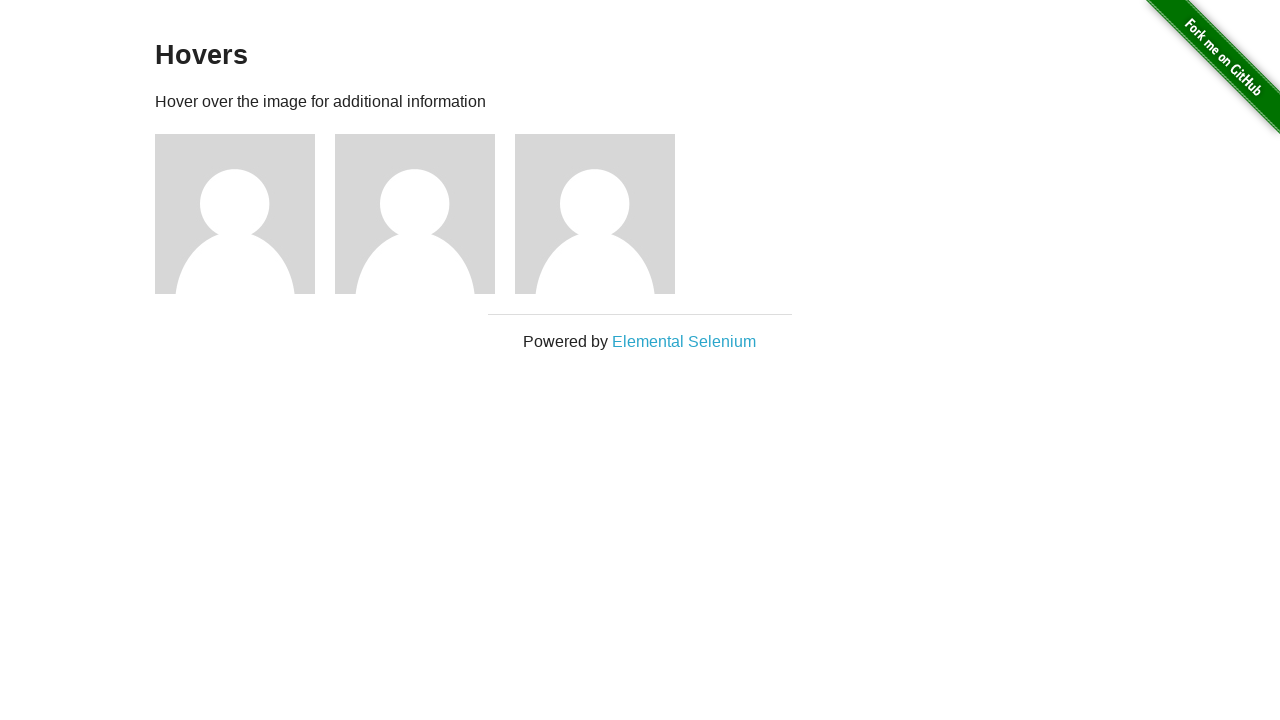

Located the first avatar figure element
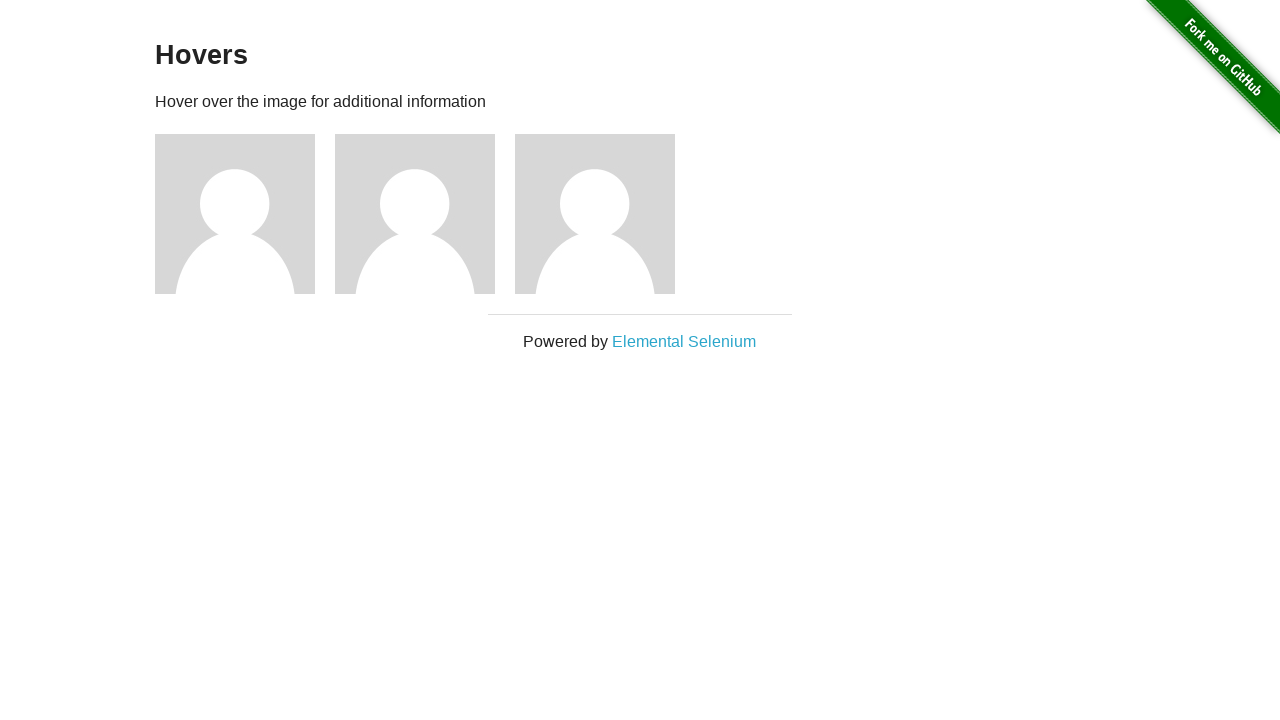

Hovered over the avatar image at (245, 214) on .figure >> nth=0
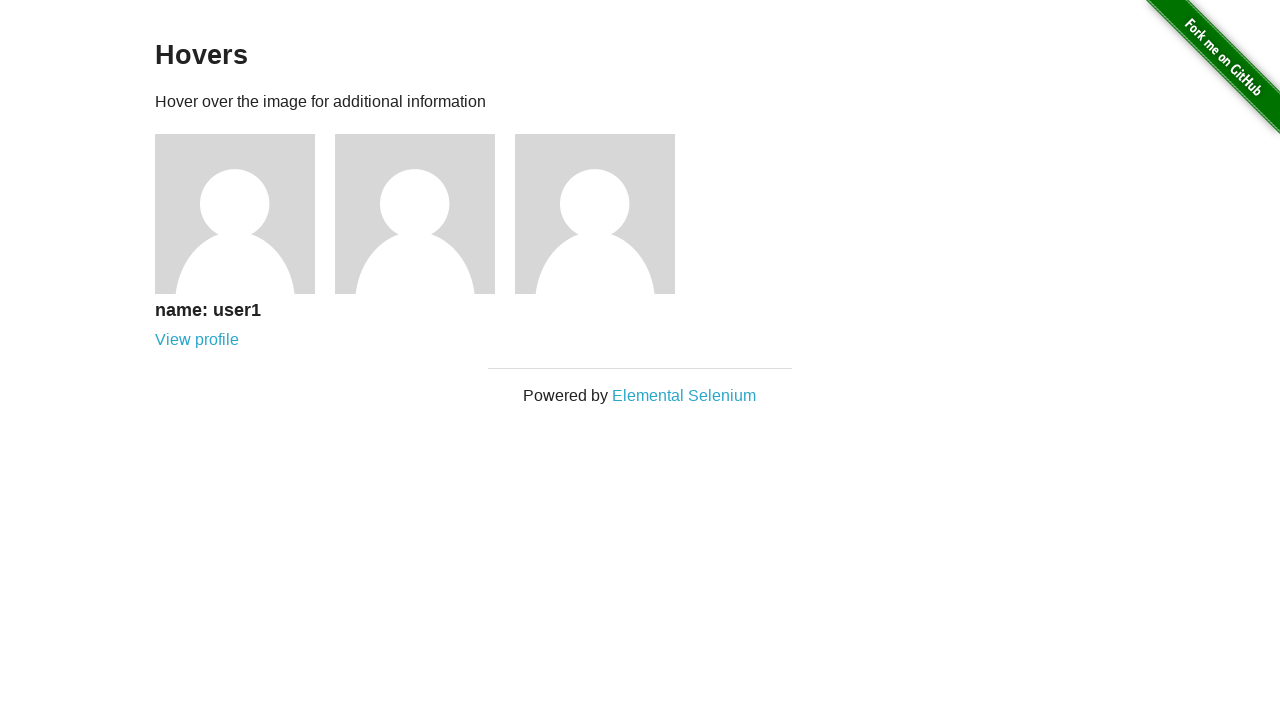

Waited for caption to become visible after hovering
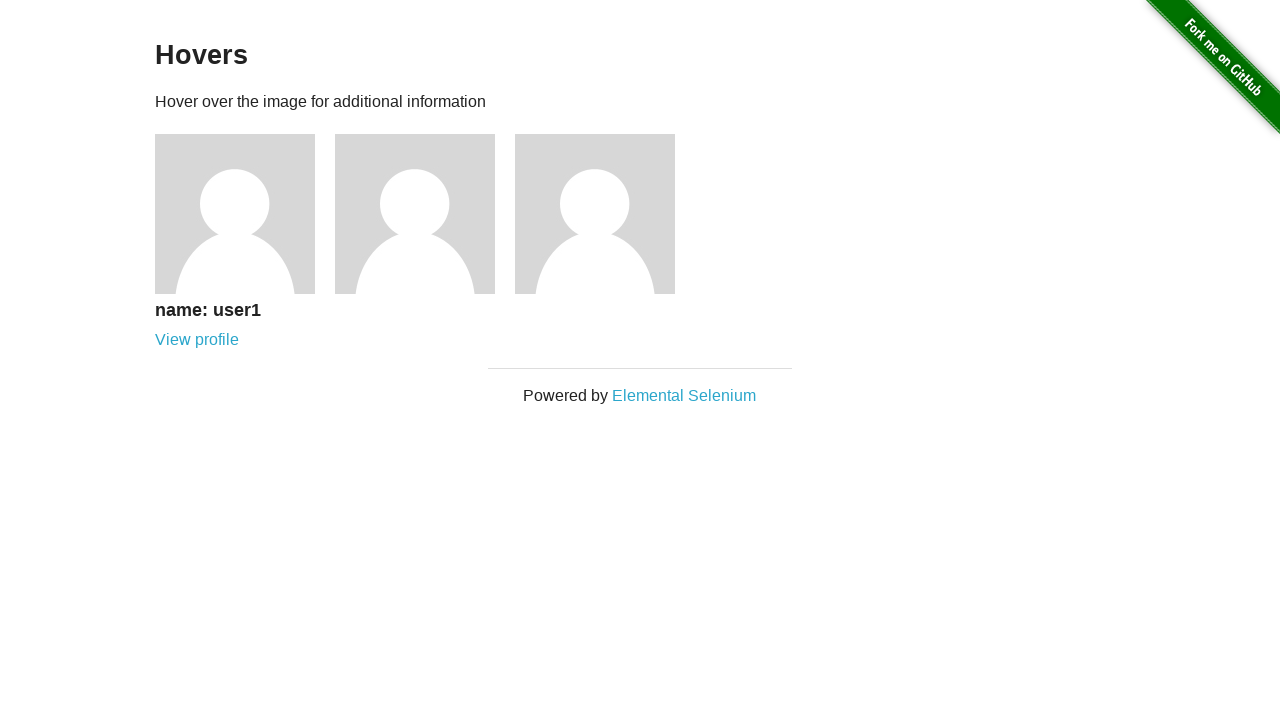

Verified that the caption is visible
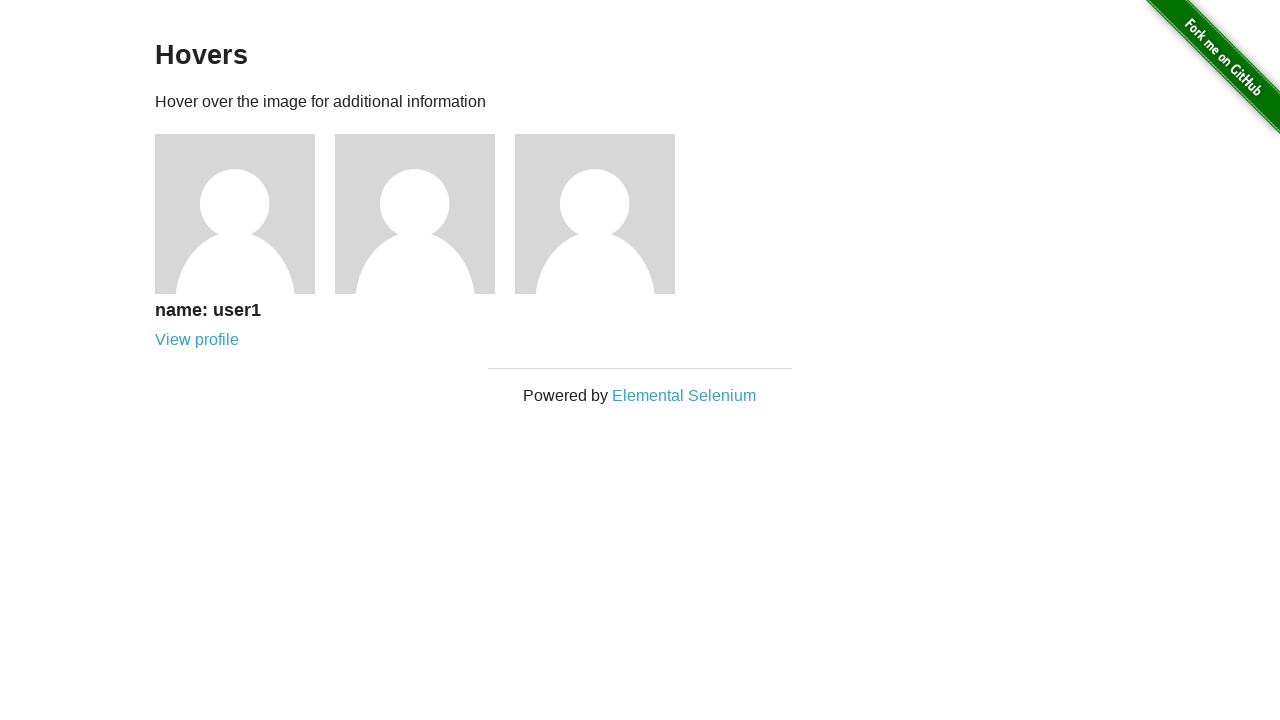

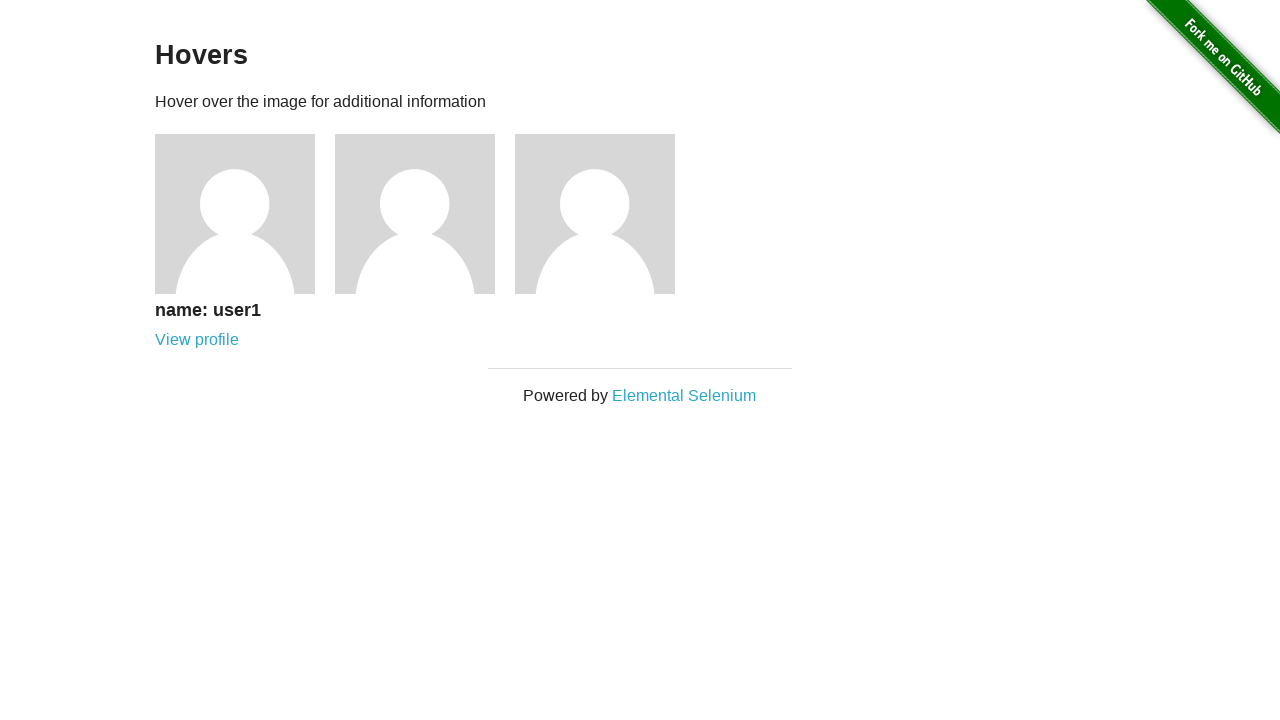